Tests an e-commerce grocery store flow by searching for products containing "ca", finding and adding "Cashews" to cart, then proceeding through checkout to place an order.

Starting URL: https://rahulshettyacademy.com/seleniumPractise/#/

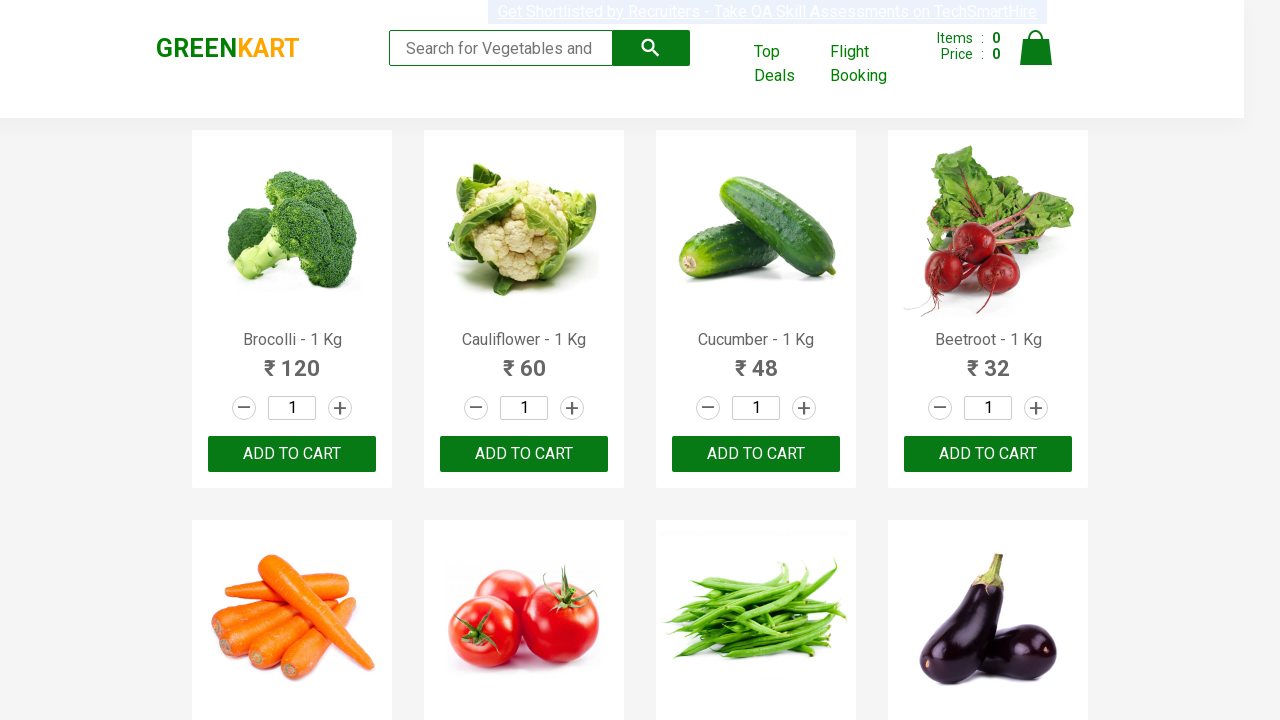

Filled search box with 'ca' to filter products on .search-keyword
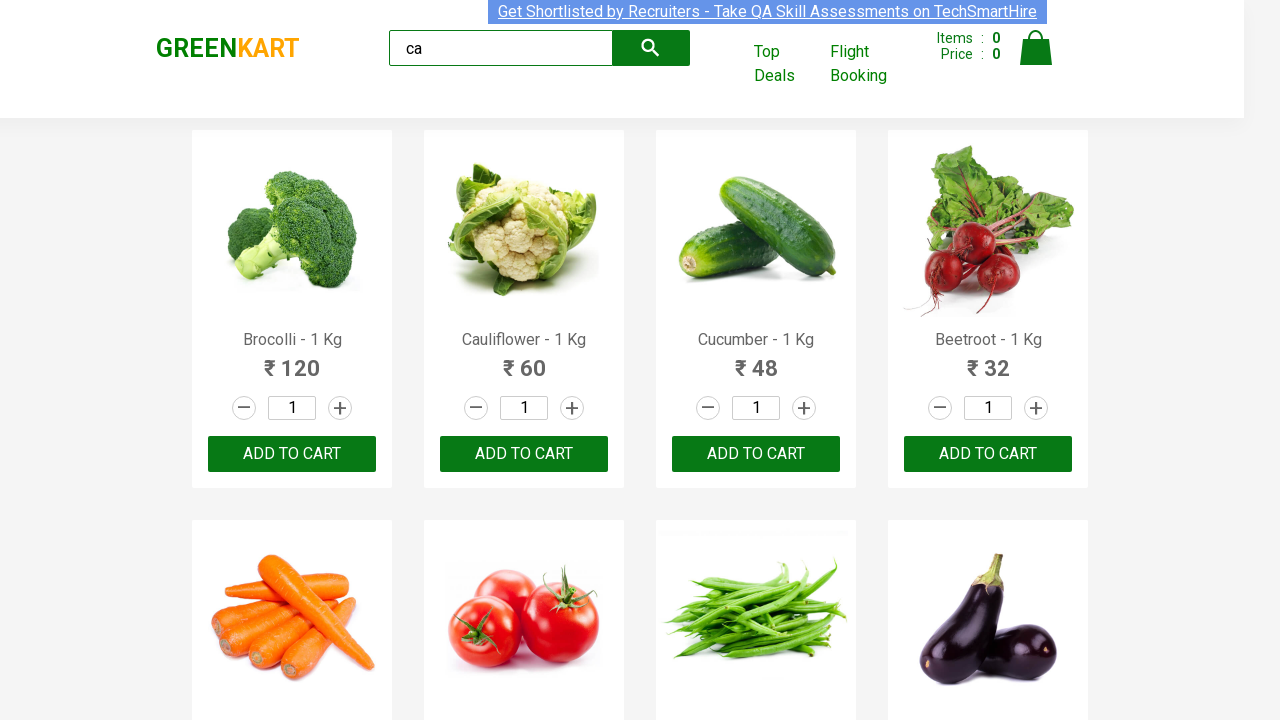

Waited 2 seconds for search results to load
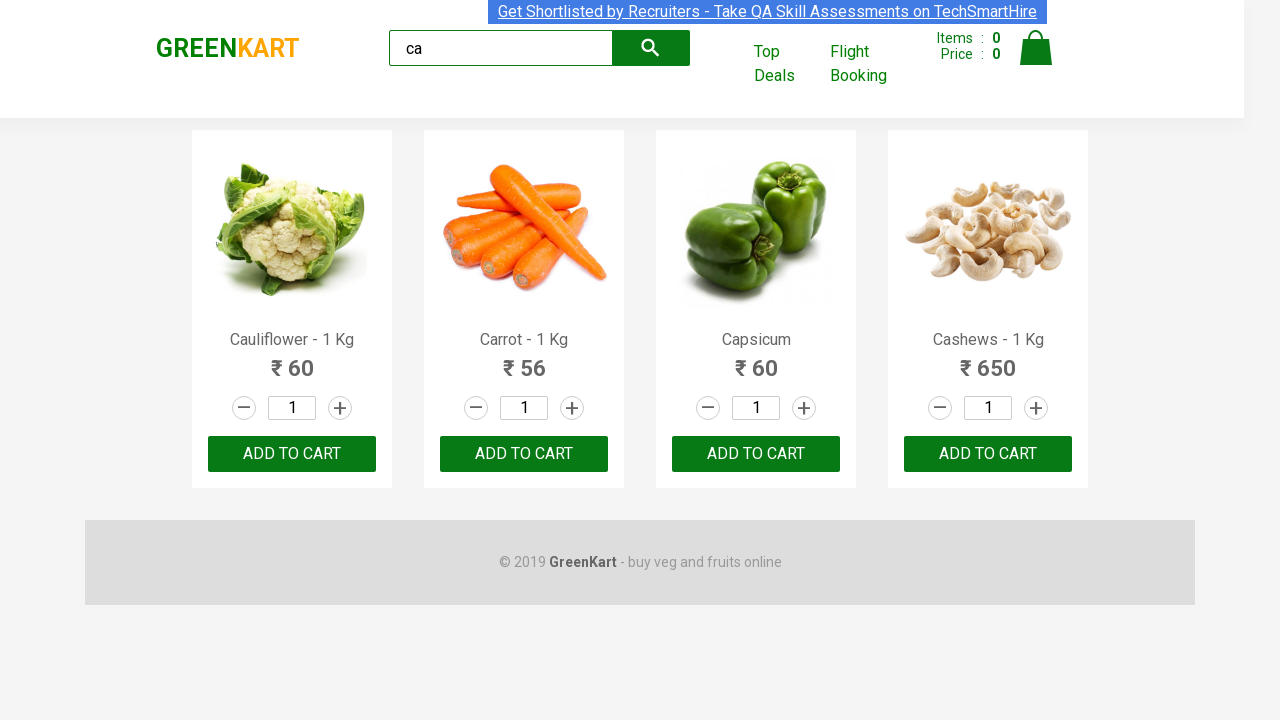

Product elements loaded and visible
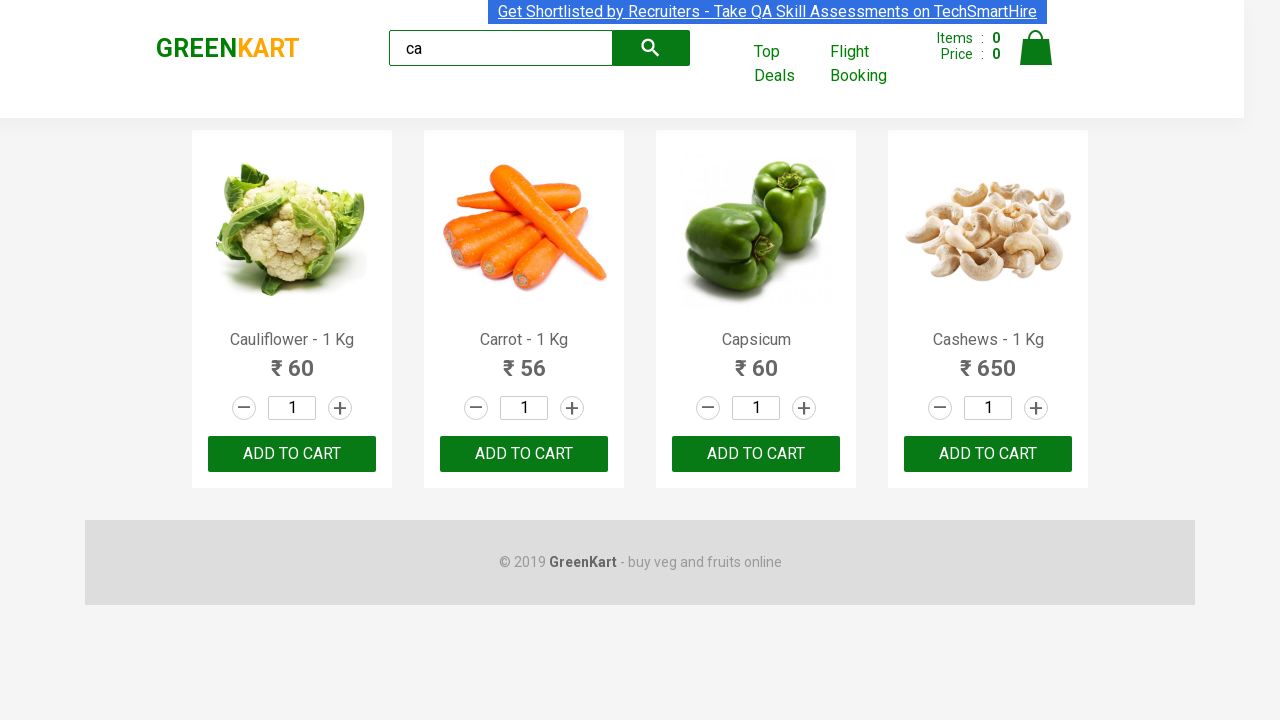

Located 4 products on the page
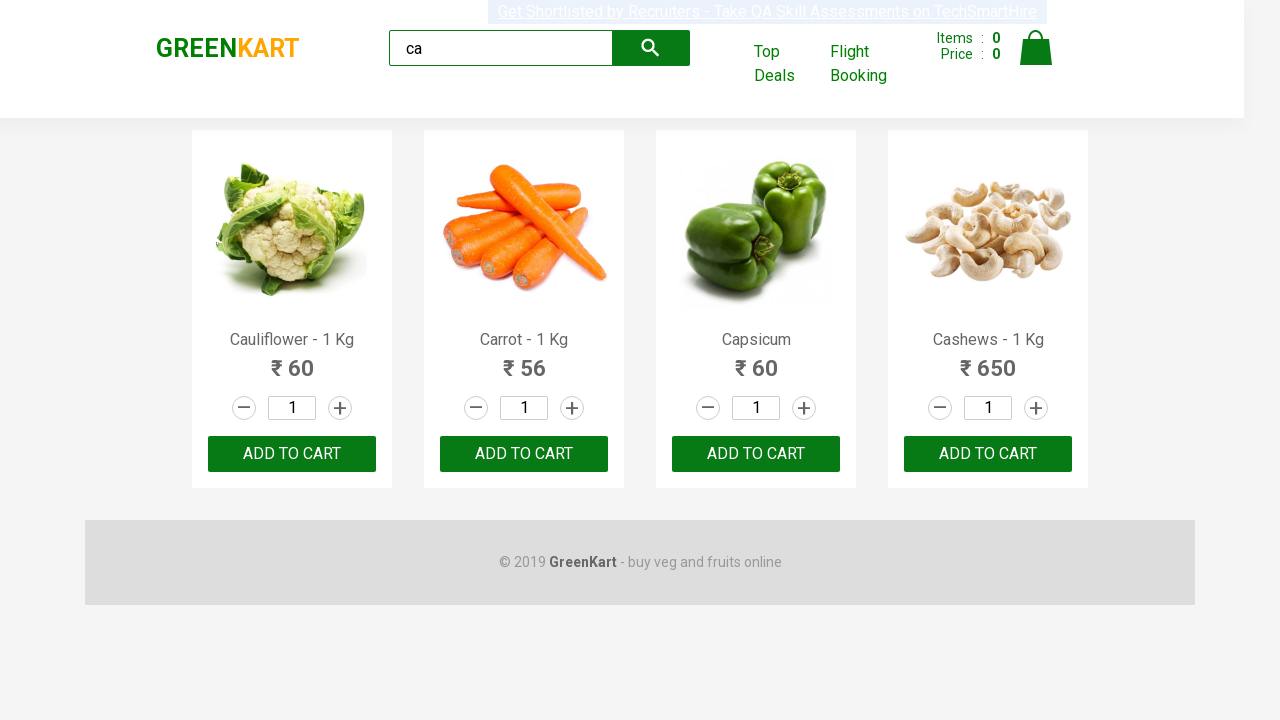

Found 'Cashews' product and clicked Add to Cart button at (988, 454) on .products .product >> nth=3 >> button
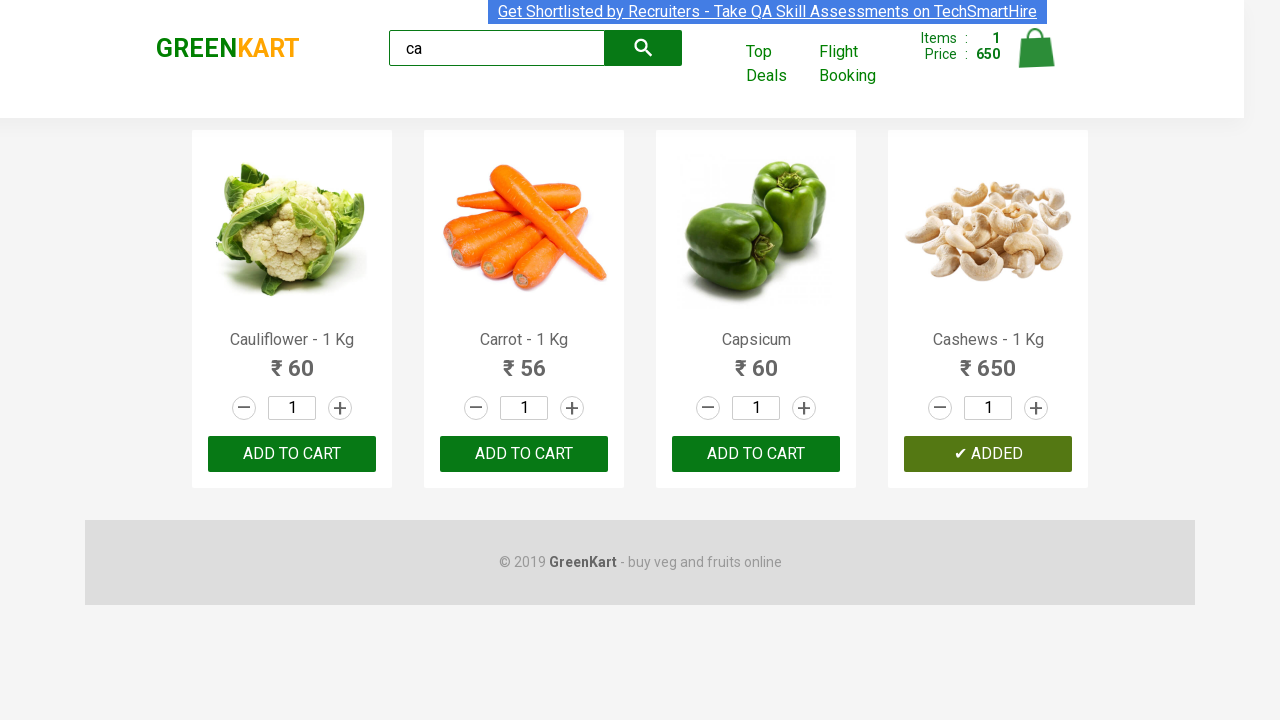

Clicked cart icon to view shopping cart at (1036, 48) on .cart-icon > img
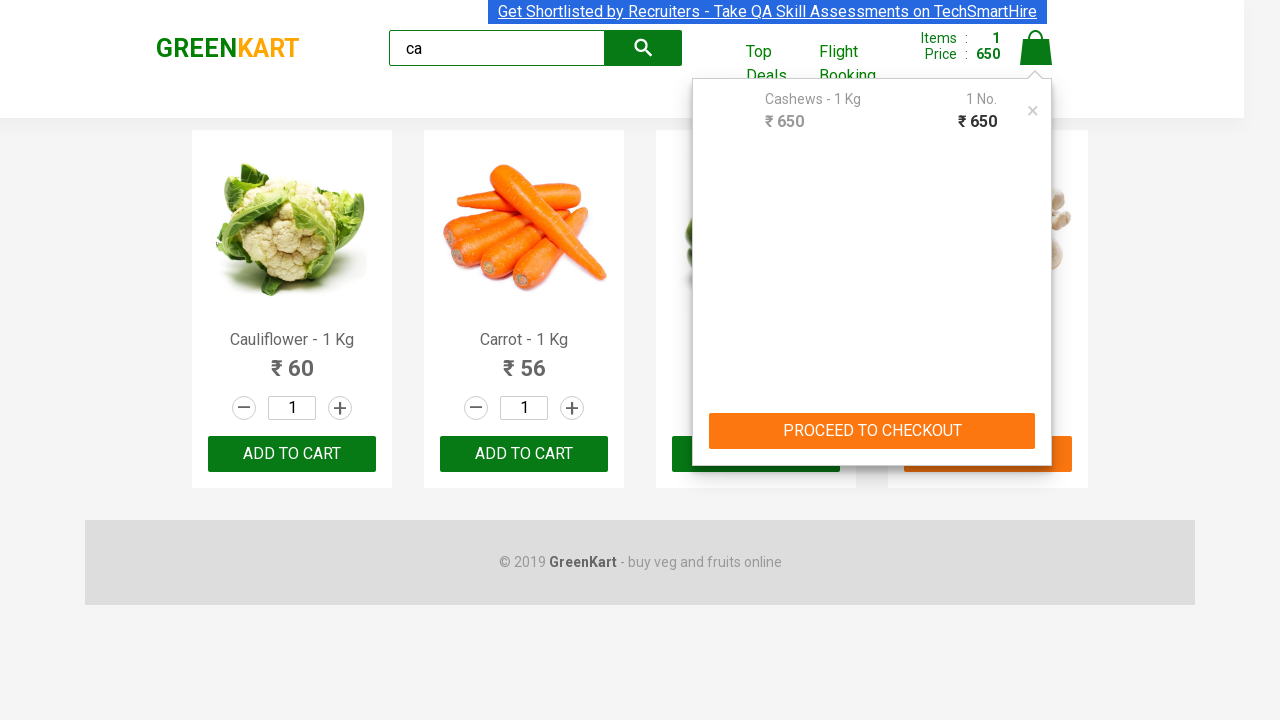

Clicked 'PROCEED TO CHECKOUT' button at (872, 431) on text=PROCEED TO CHECKOUT
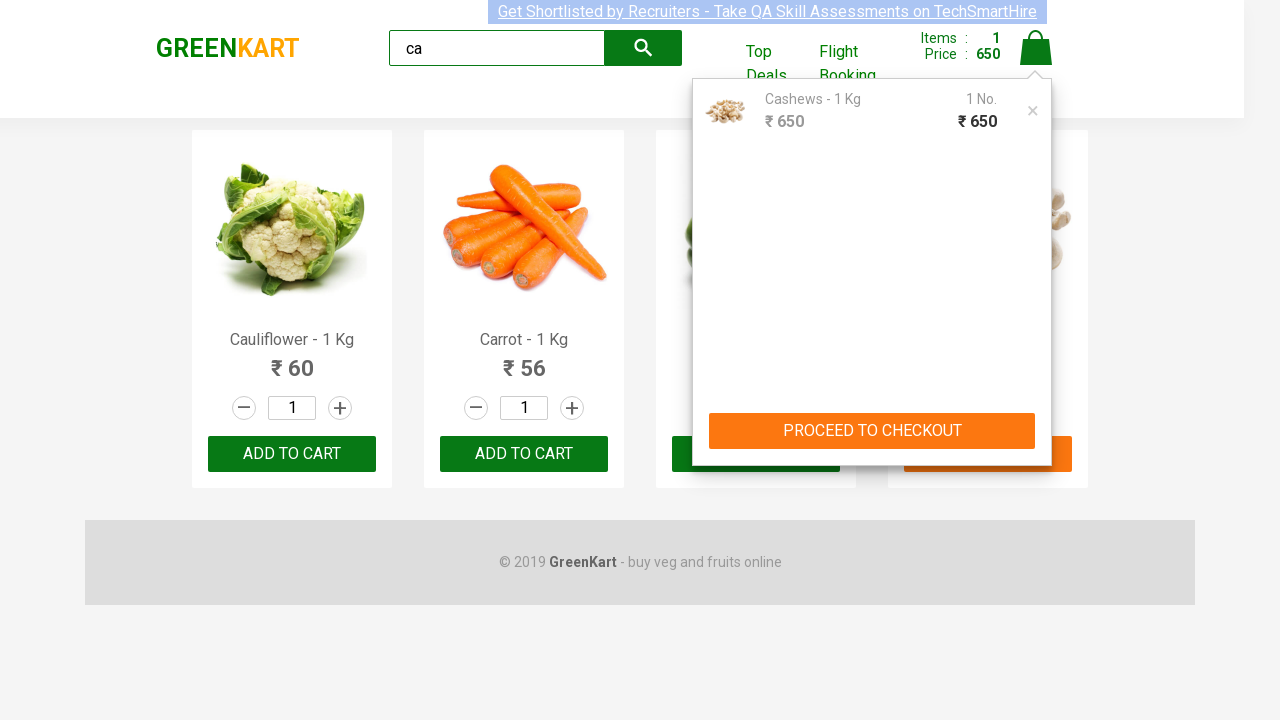

Clicked 'Place Order' button to complete the purchase at (1036, 420) on text=Place Order
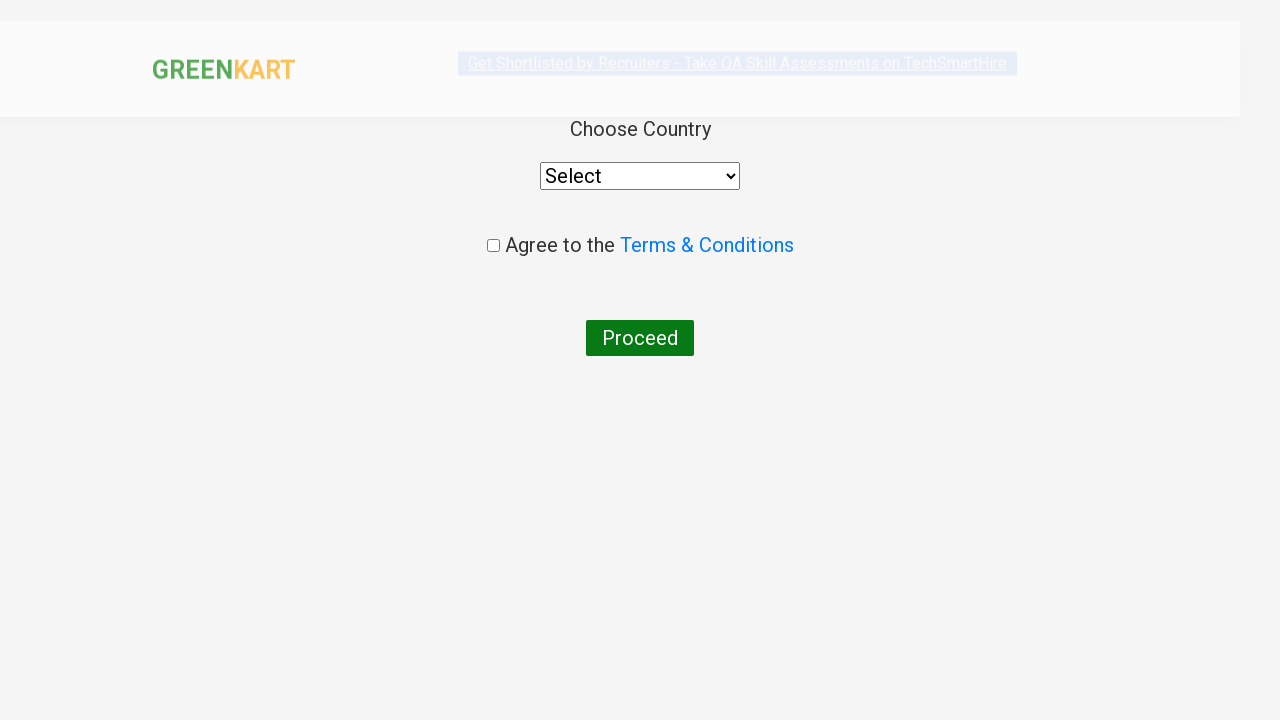

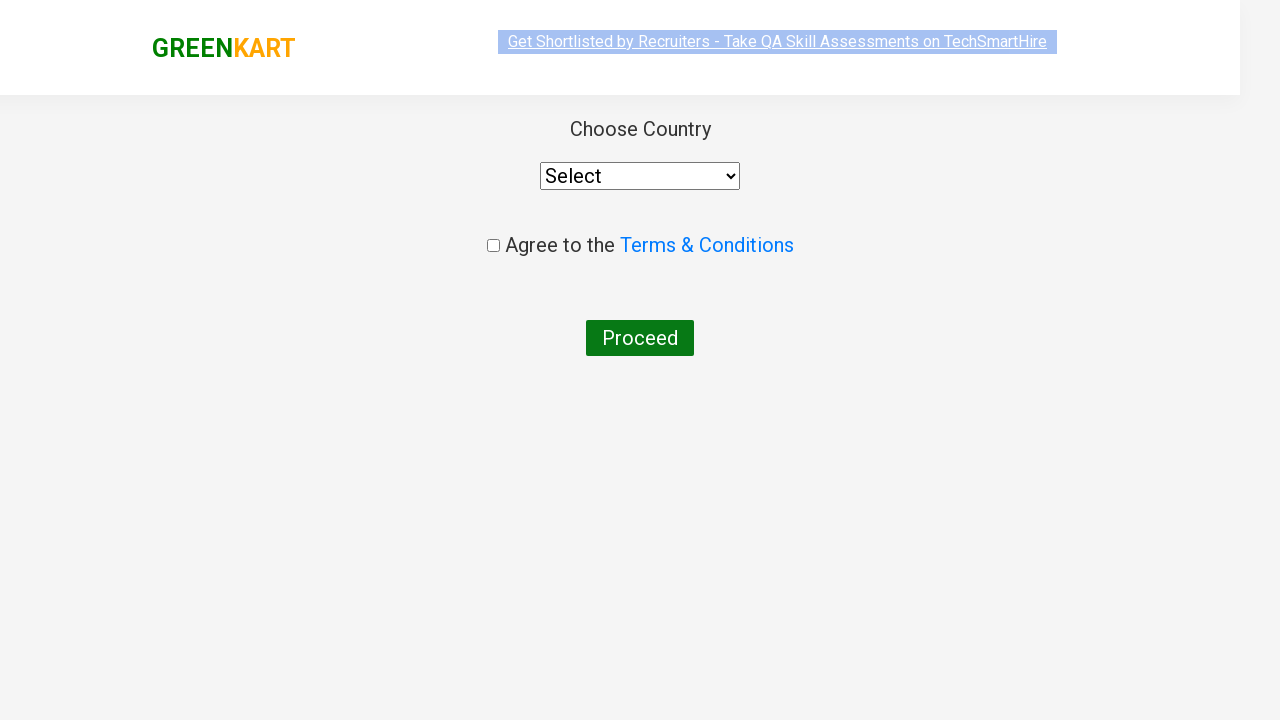